Tests the add/remove elements functionality by clicking the "Add Element" button to create a new element, then clicking the delete button to remove it, and finally waiting for another element to be added.

Starting URL: https://the-internet.herokuapp.com/add_remove_elements/

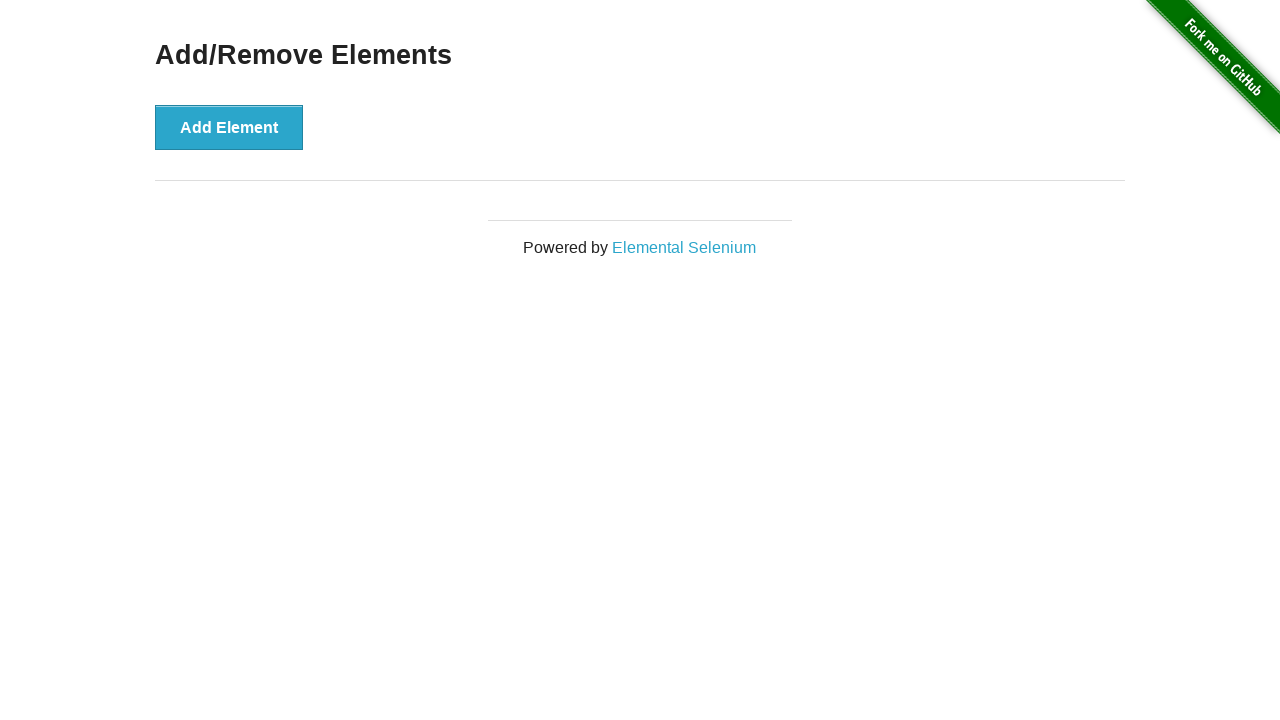

Clicked 'Add Element' button to create a new element at (229, 127) on xpath=//button[text()='Add Element']
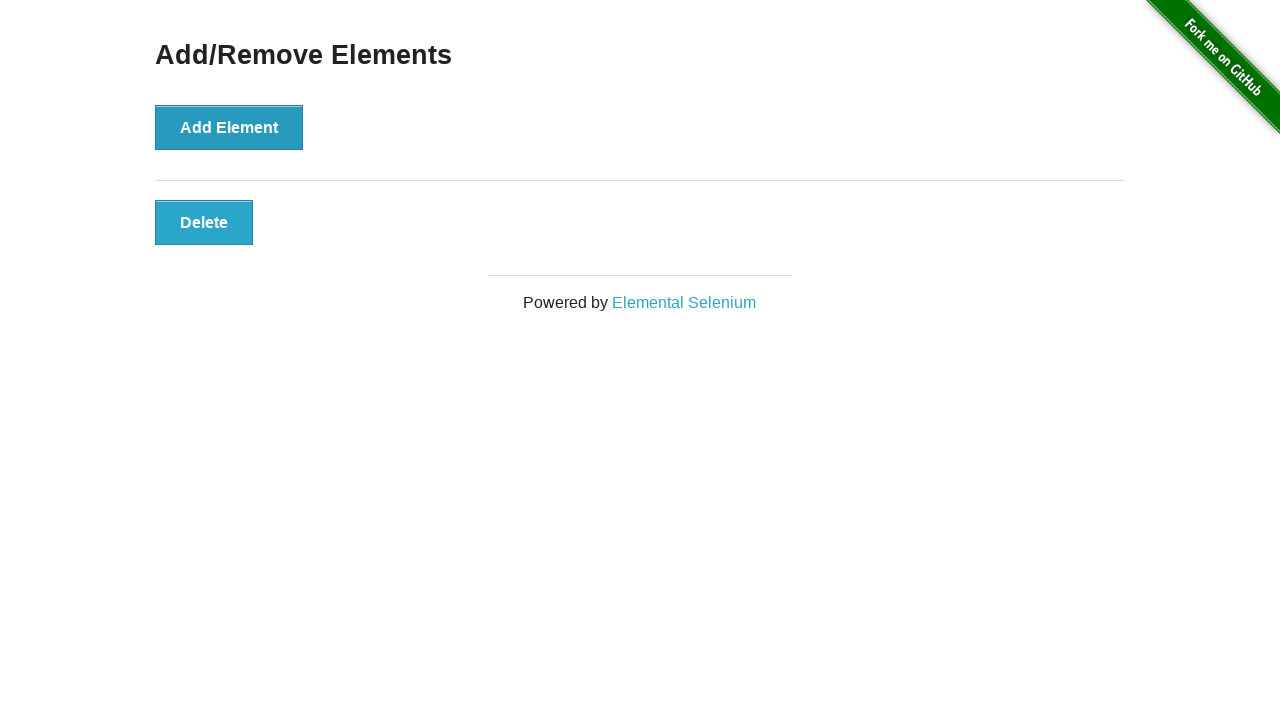

Clicked delete button to remove the added element at (204, 222) on .added-manually
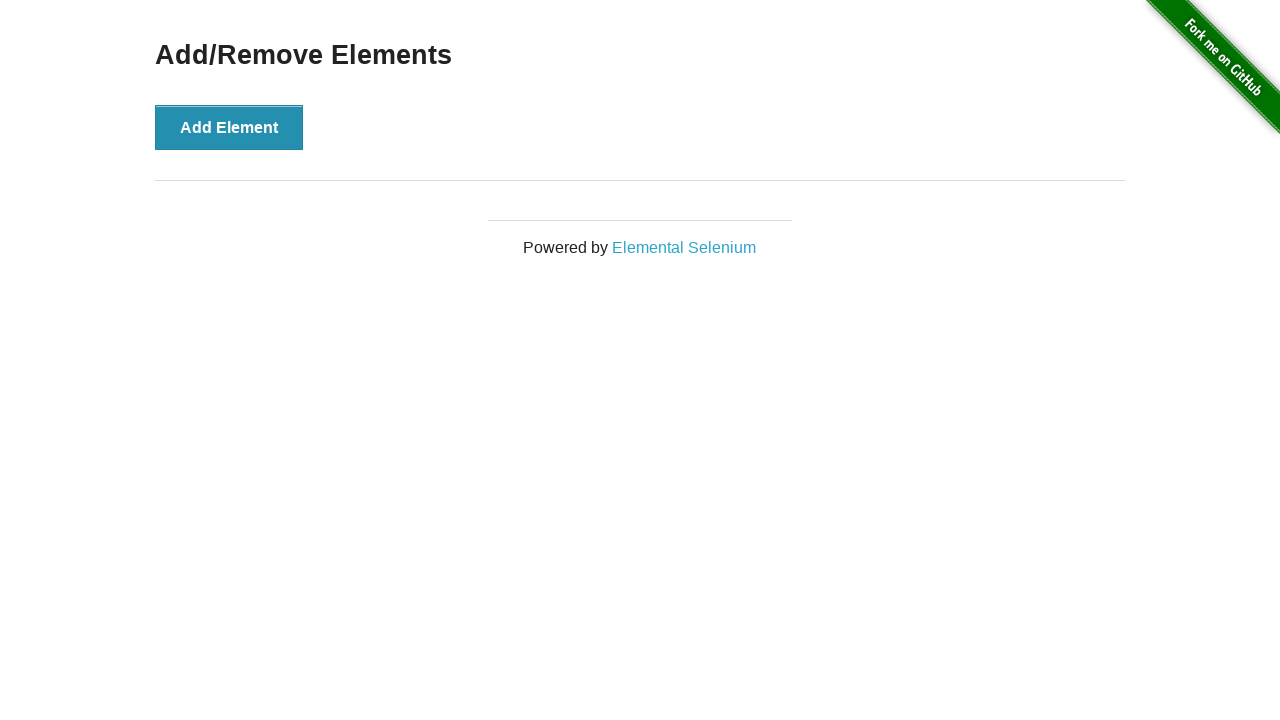

Clicked 'Add Element' button again to create another element at (229, 127) on xpath=//button[text()='Add Element']
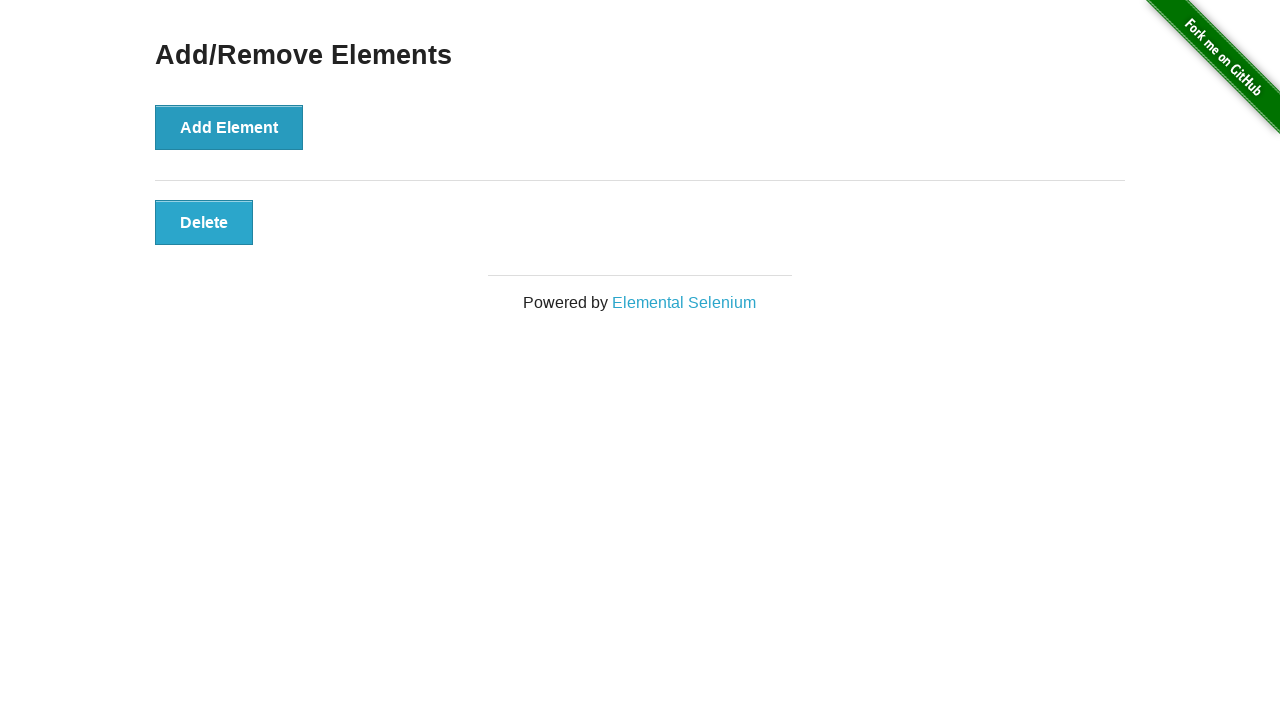

Waited for new element to appear in the DOM
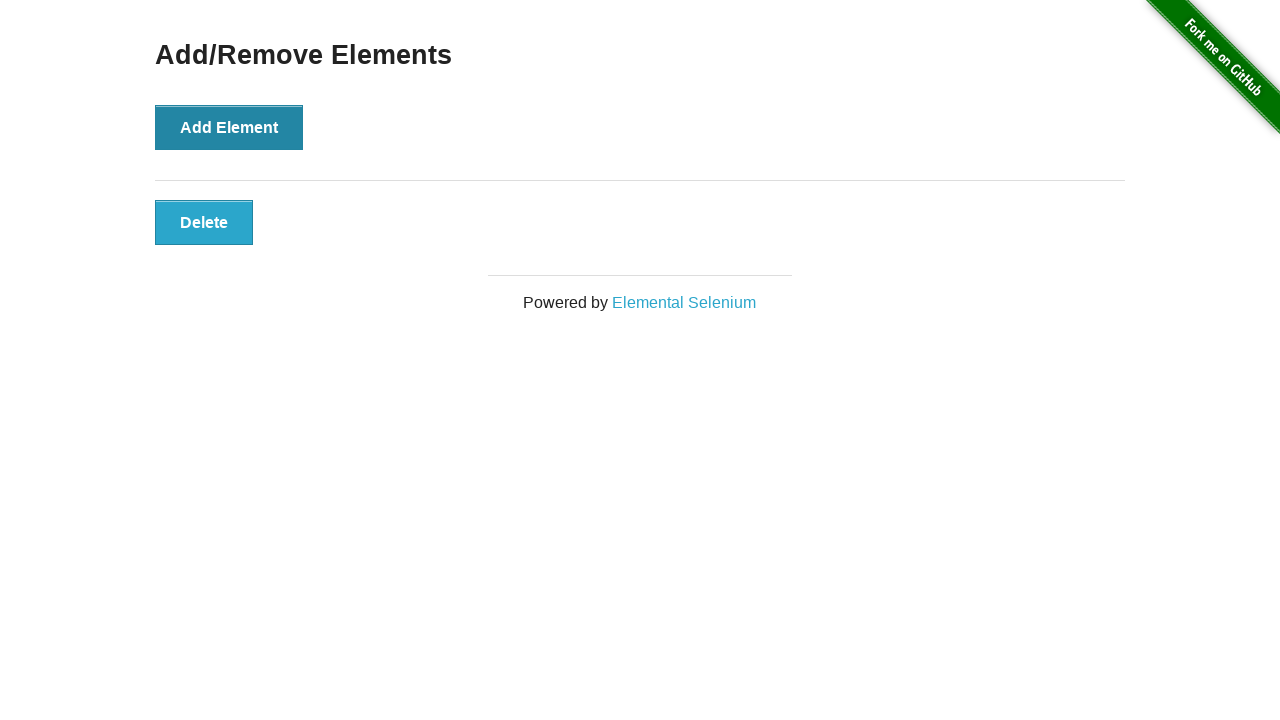

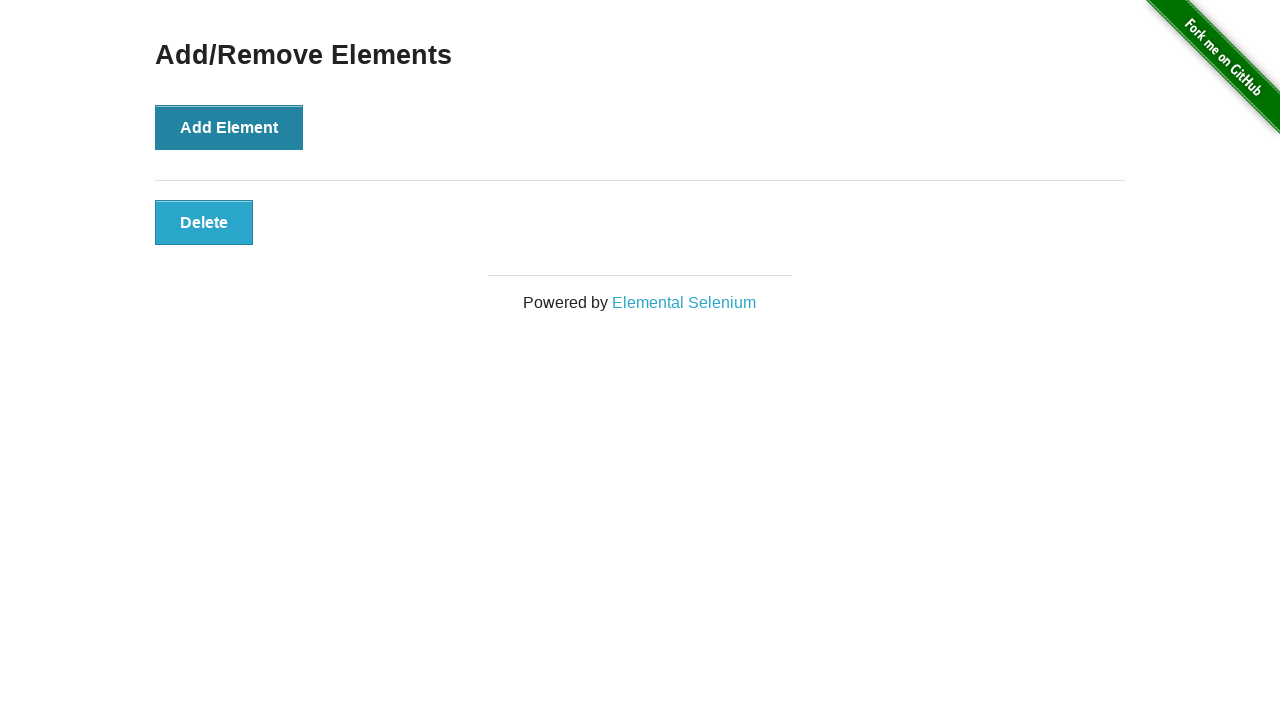